Gets and validates the text of all product categories

Starting URL: https://www.demoblaze.com/

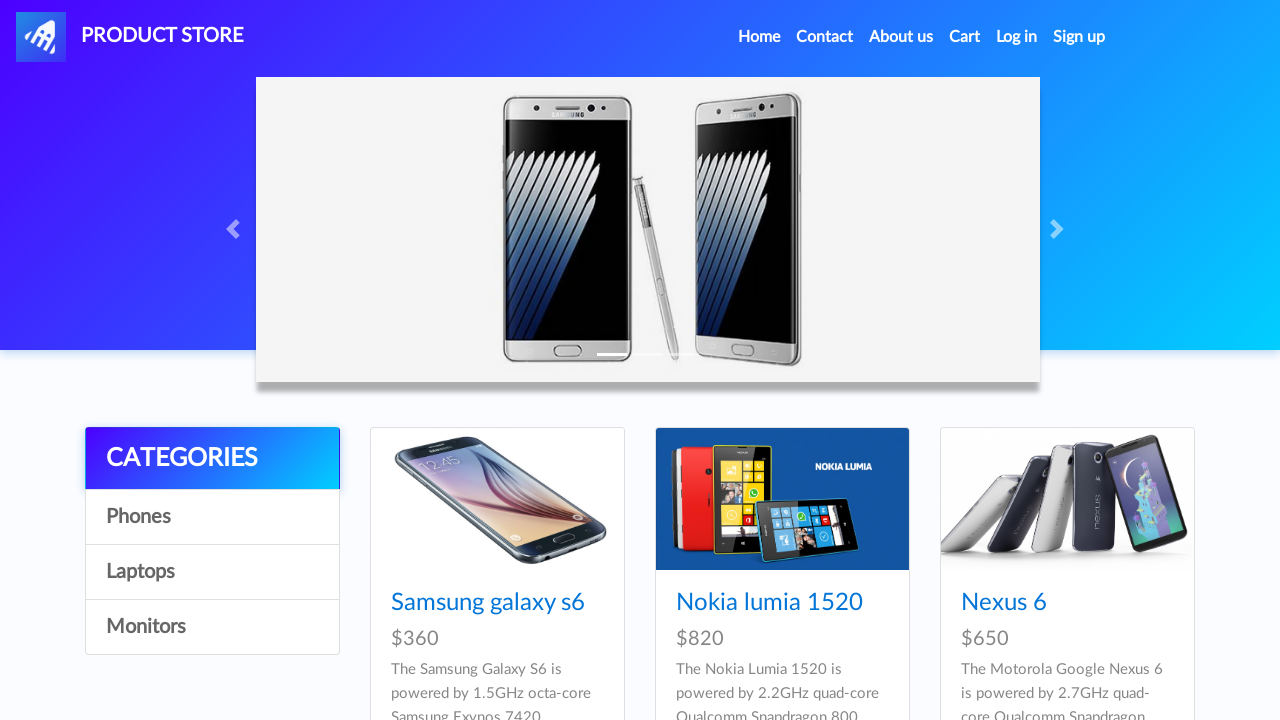

Waited for product categories to load
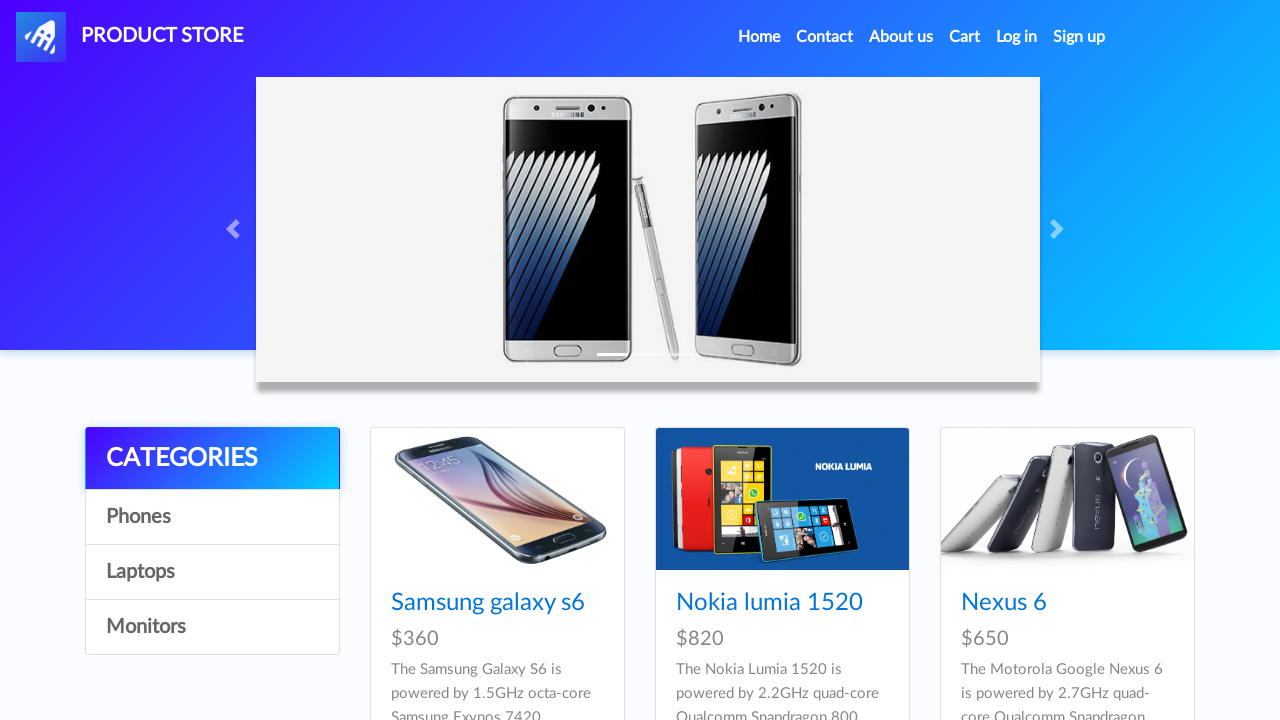

Retrieved all product category elements
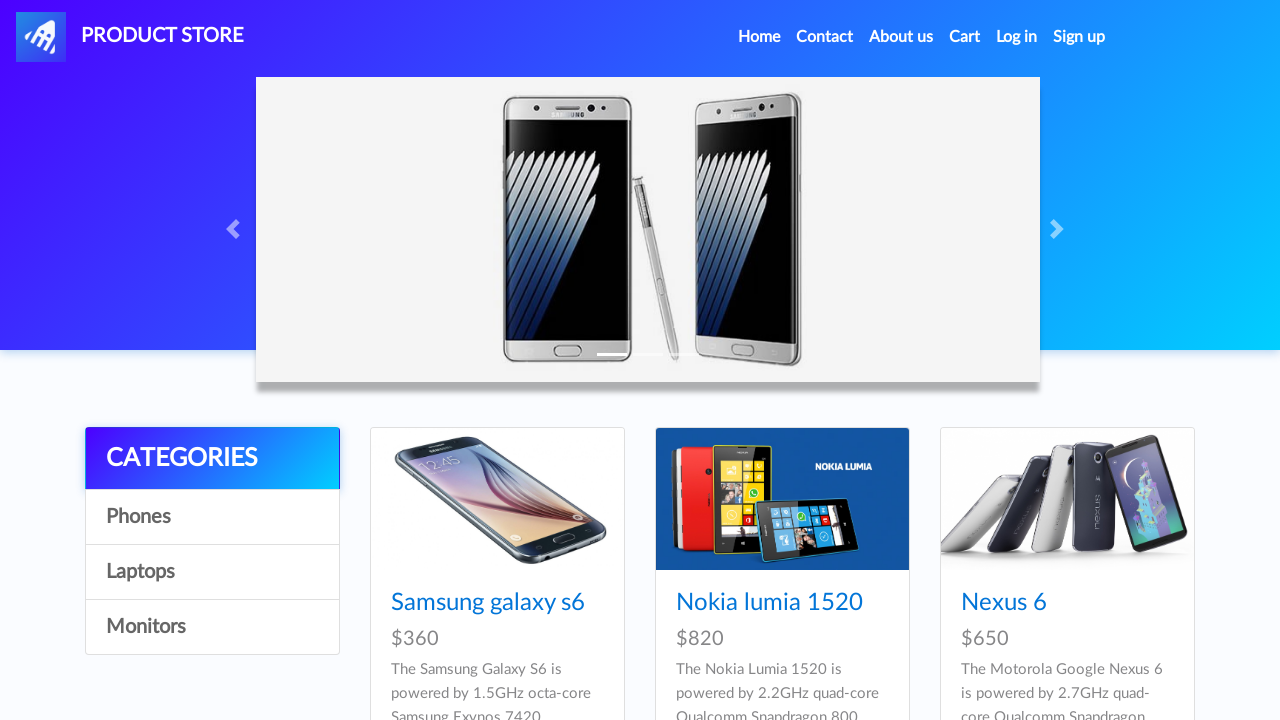

Extracted text from all categories: ['Phones', 'Laptops', 'Monitors']
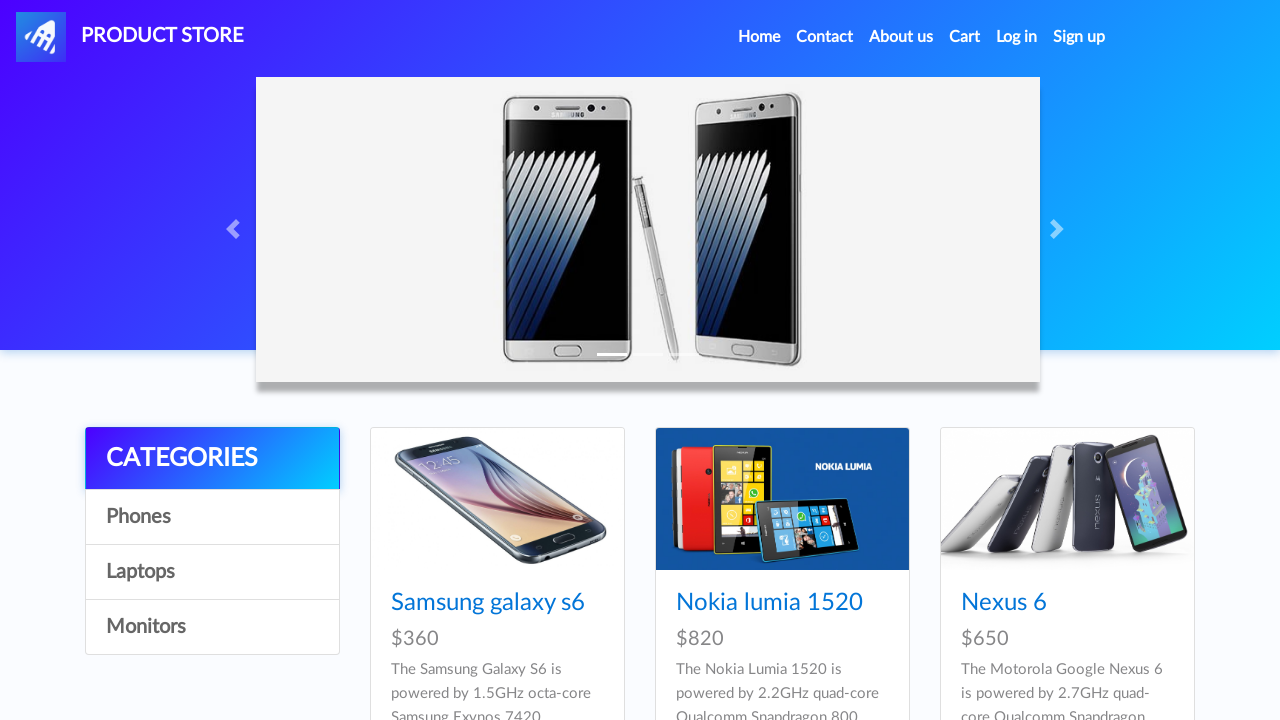

Printed categories to console: ['Phones', 'Laptops', 'Monitors']
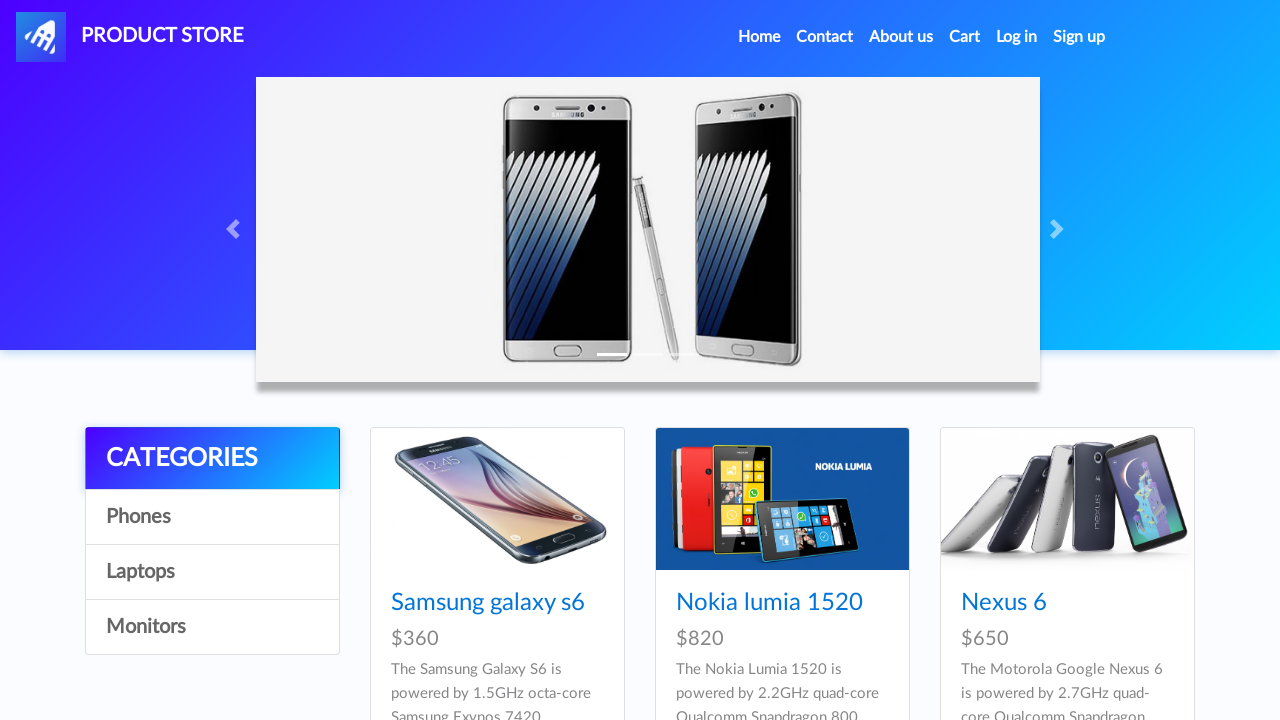

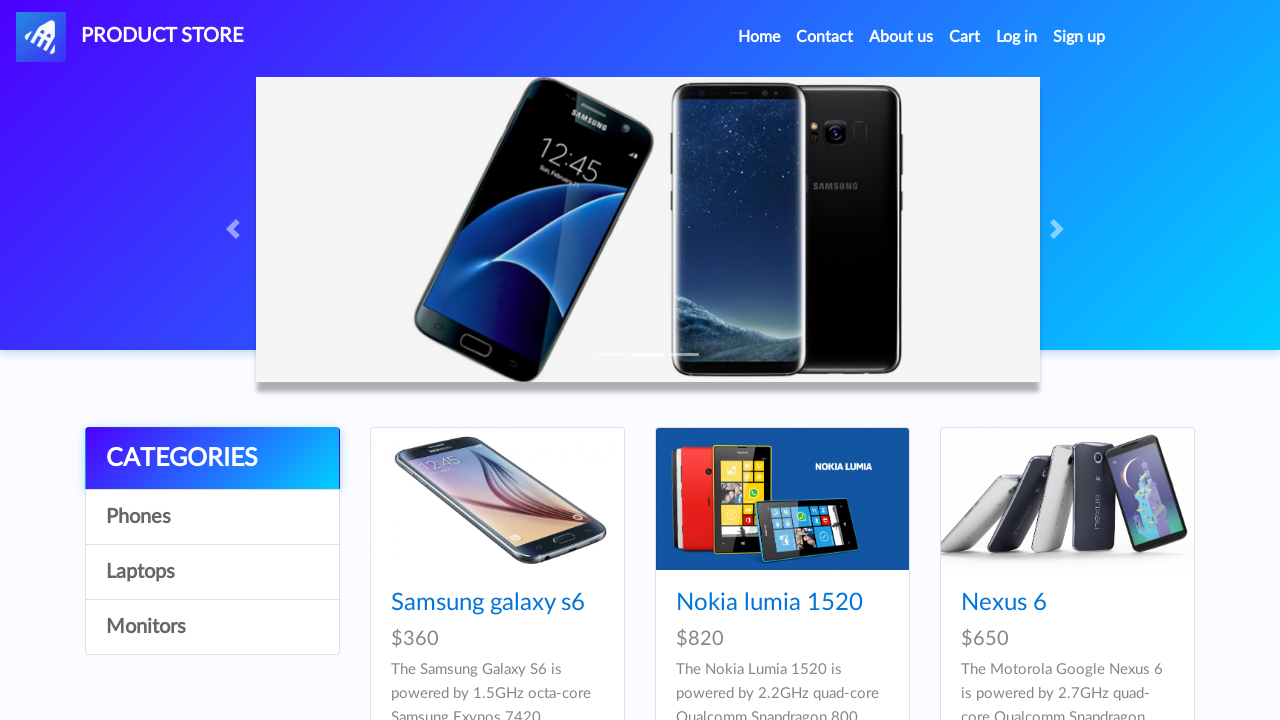